Tests clearing the complete state of all items by checking and unchecking toggle-all

Starting URL: https://demo.playwright.dev/todomvc

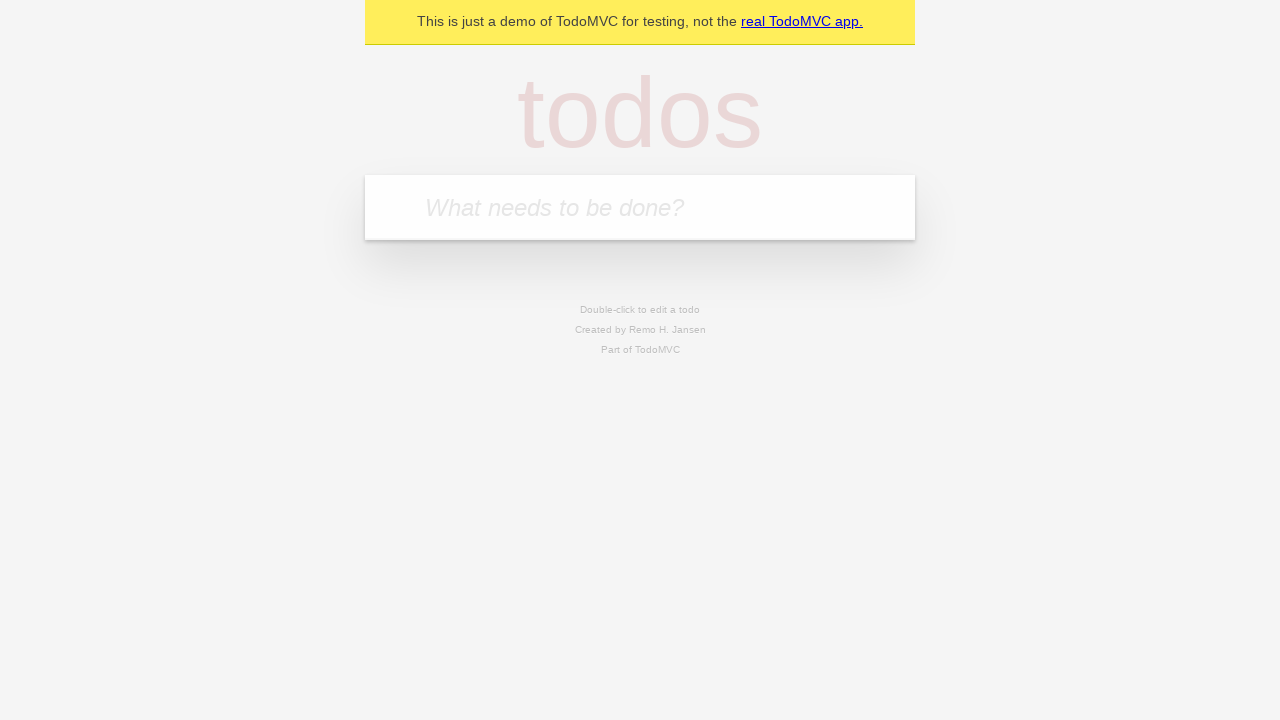

Filled todo input field with 'buy some cheese' on internal:attr=[placeholder="What needs to be done?"i]
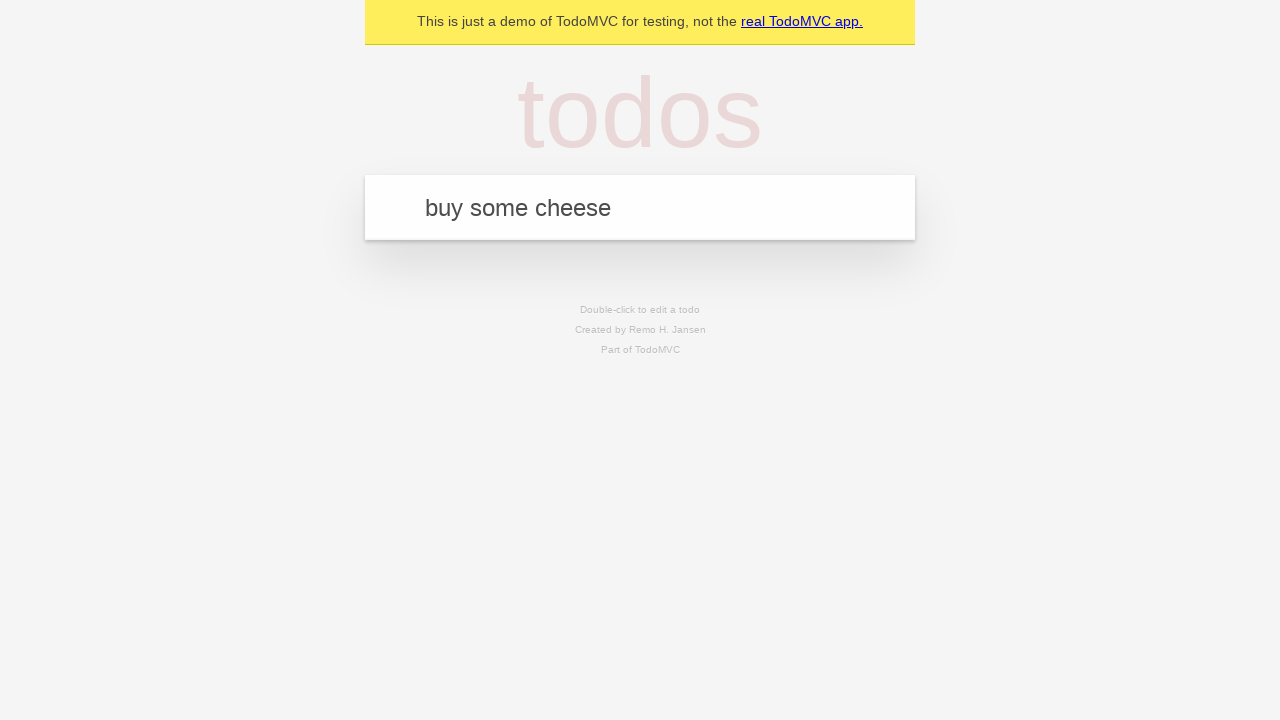

Pressed Enter to create todo 'buy some cheese' on internal:attr=[placeholder="What needs to be done?"i]
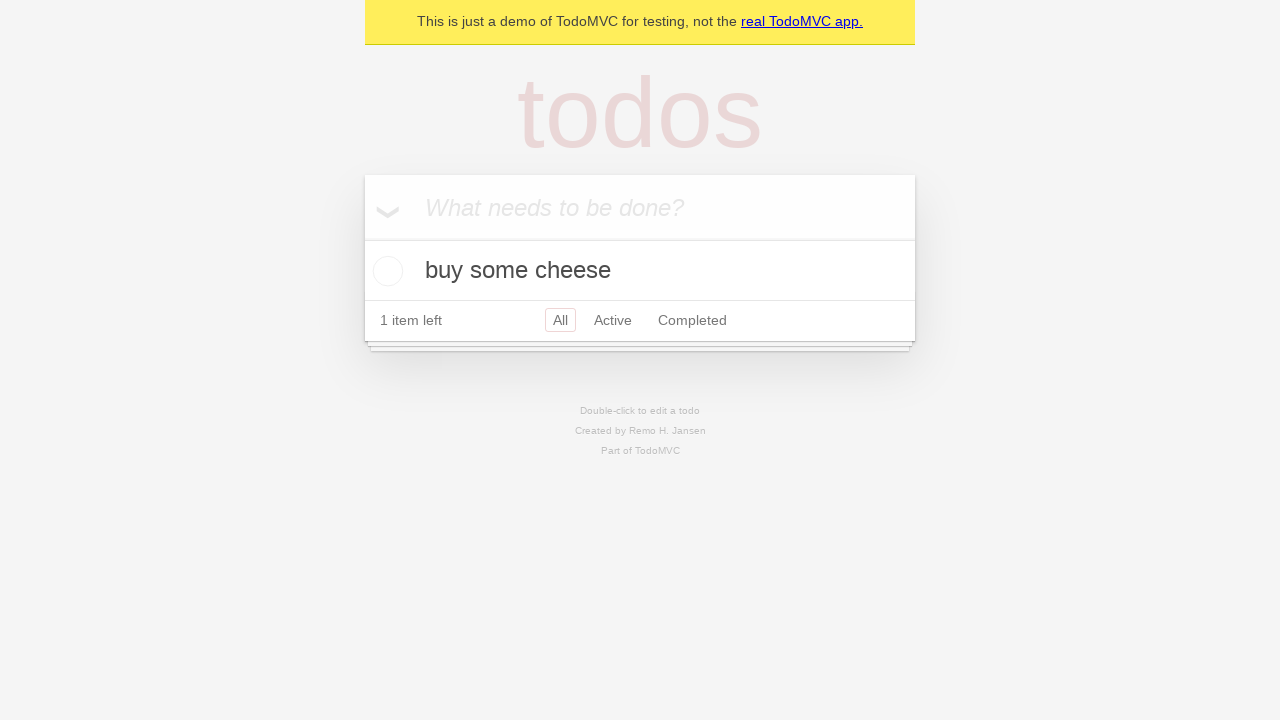

Filled todo input field with 'feed the cat' on internal:attr=[placeholder="What needs to be done?"i]
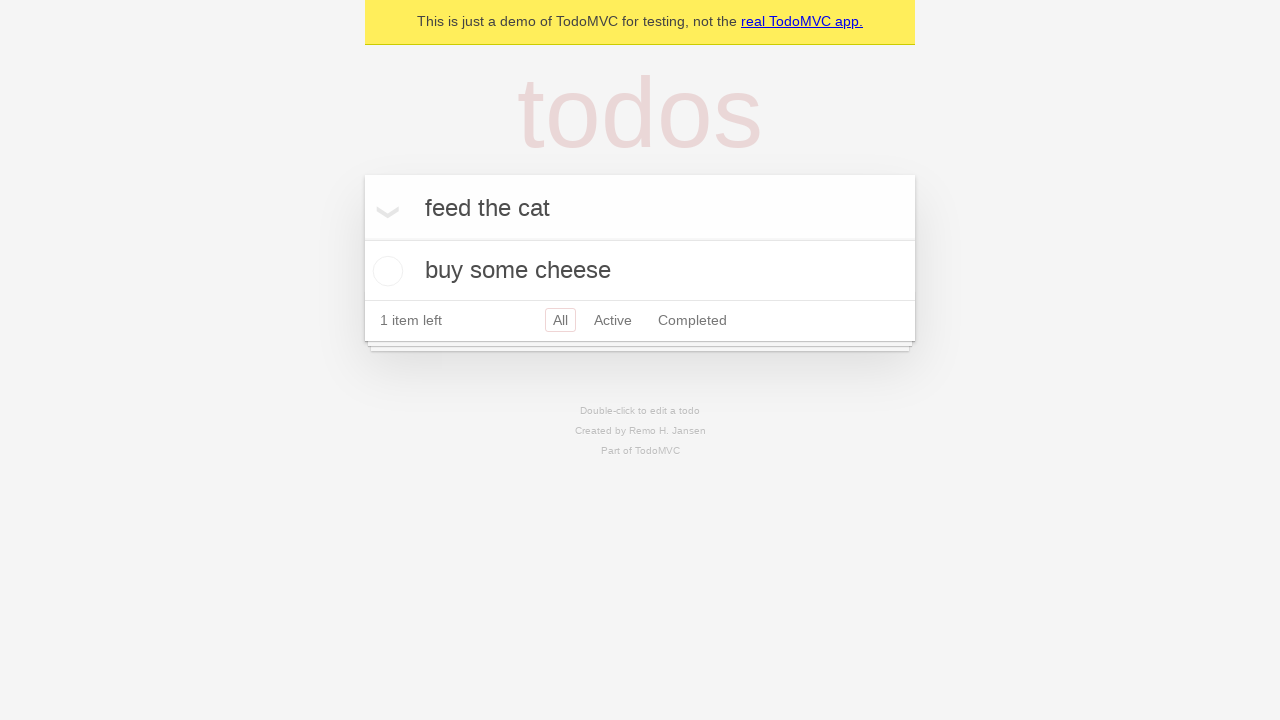

Pressed Enter to create todo 'feed the cat' on internal:attr=[placeholder="What needs to be done?"i]
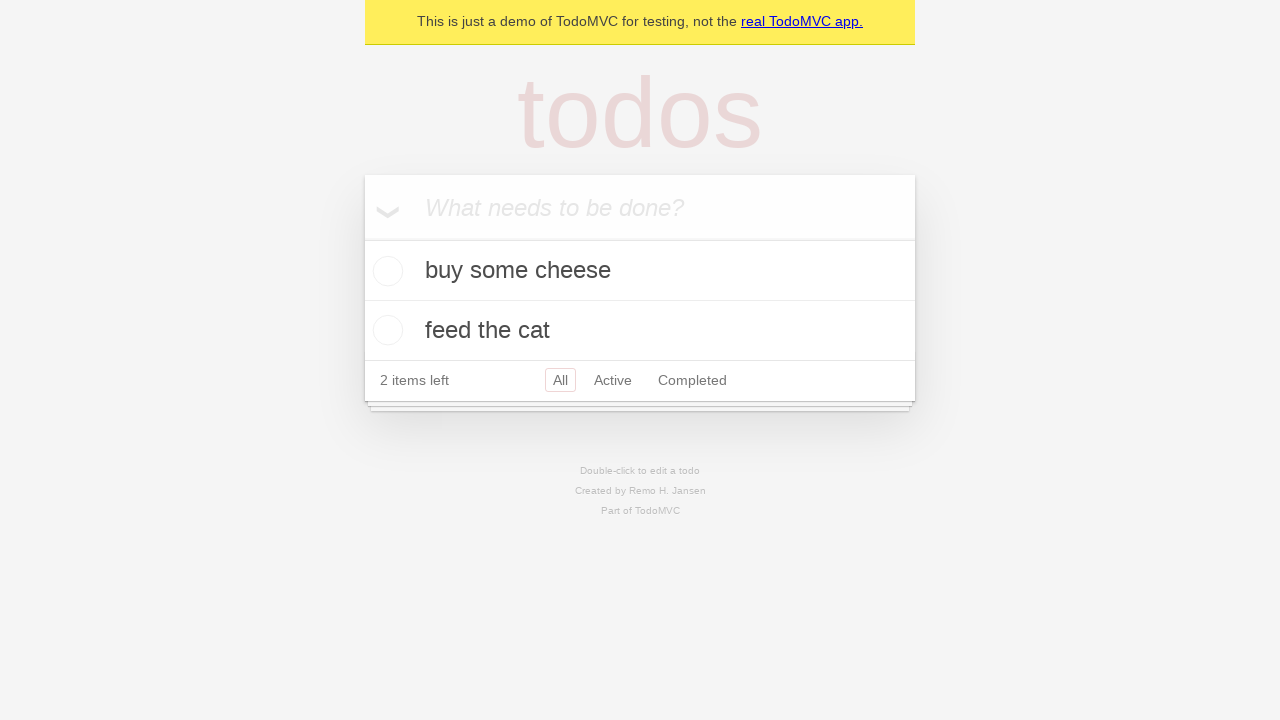

Filled todo input field with 'book a doctors appointment' on internal:attr=[placeholder="What needs to be done?"i]
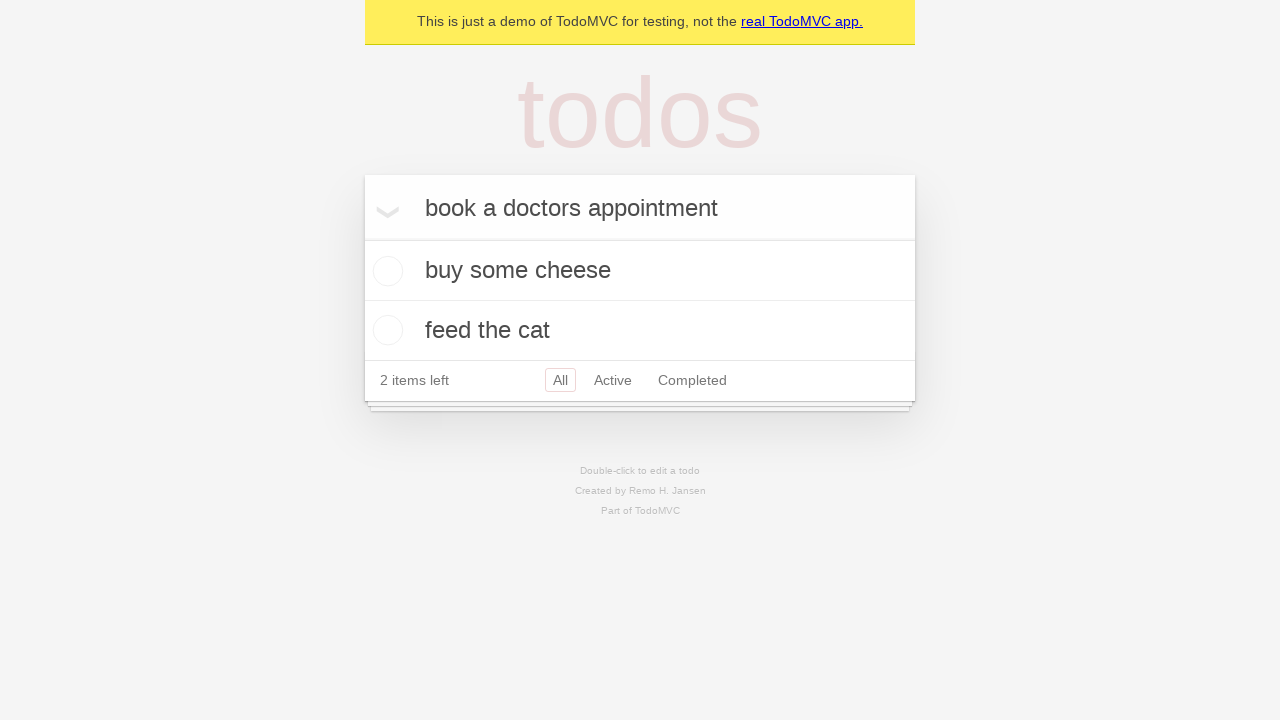

Pressed Enter to create todo 'book a doctors appointment' on internal:attr=[placeholder="What needs to be done?"i]
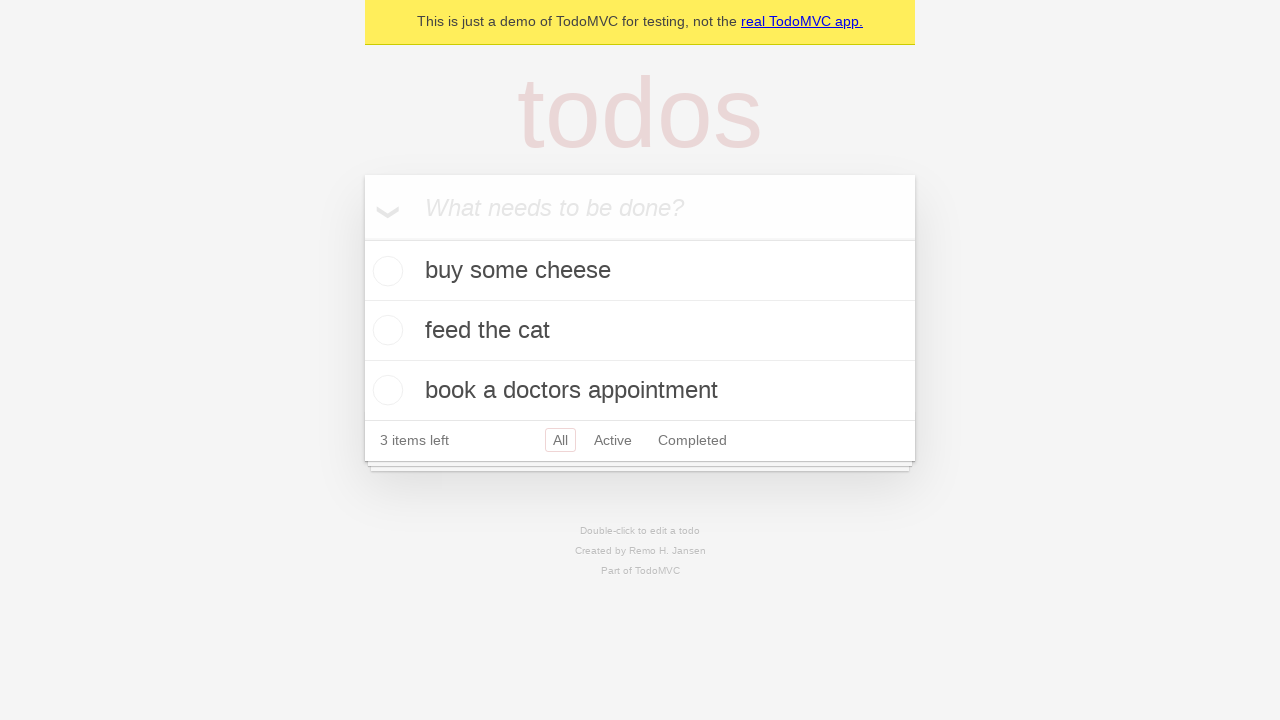

Waited for all 3 todos to be created
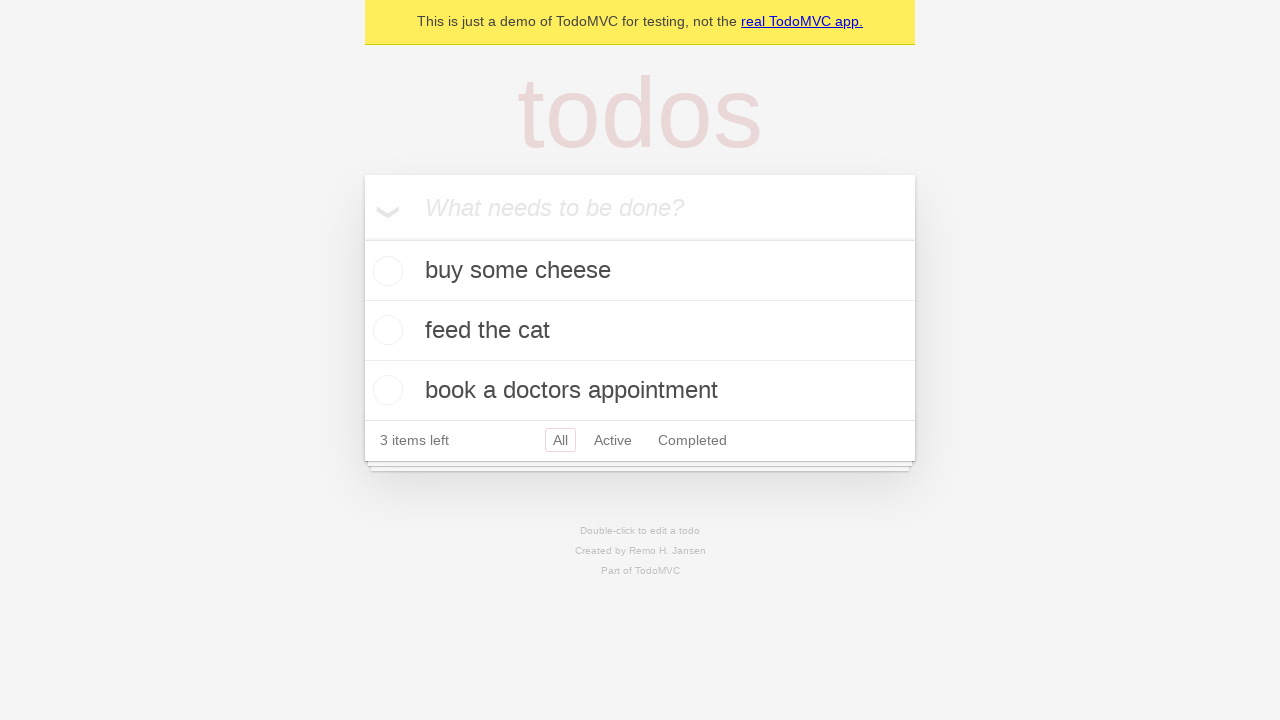

Located the toggle-all checkbox
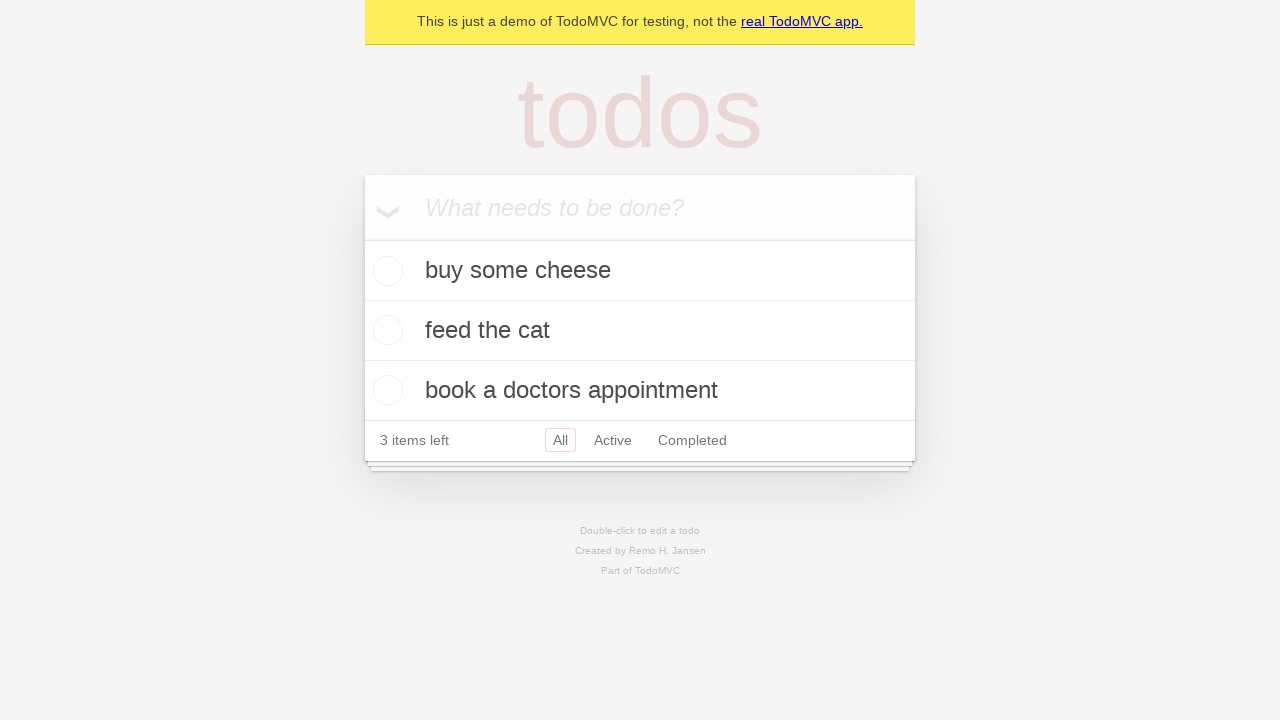

Checked the toggle-all checkbox to mark all items as complete at (362, 238) on internal:label="Mark all as complete"i
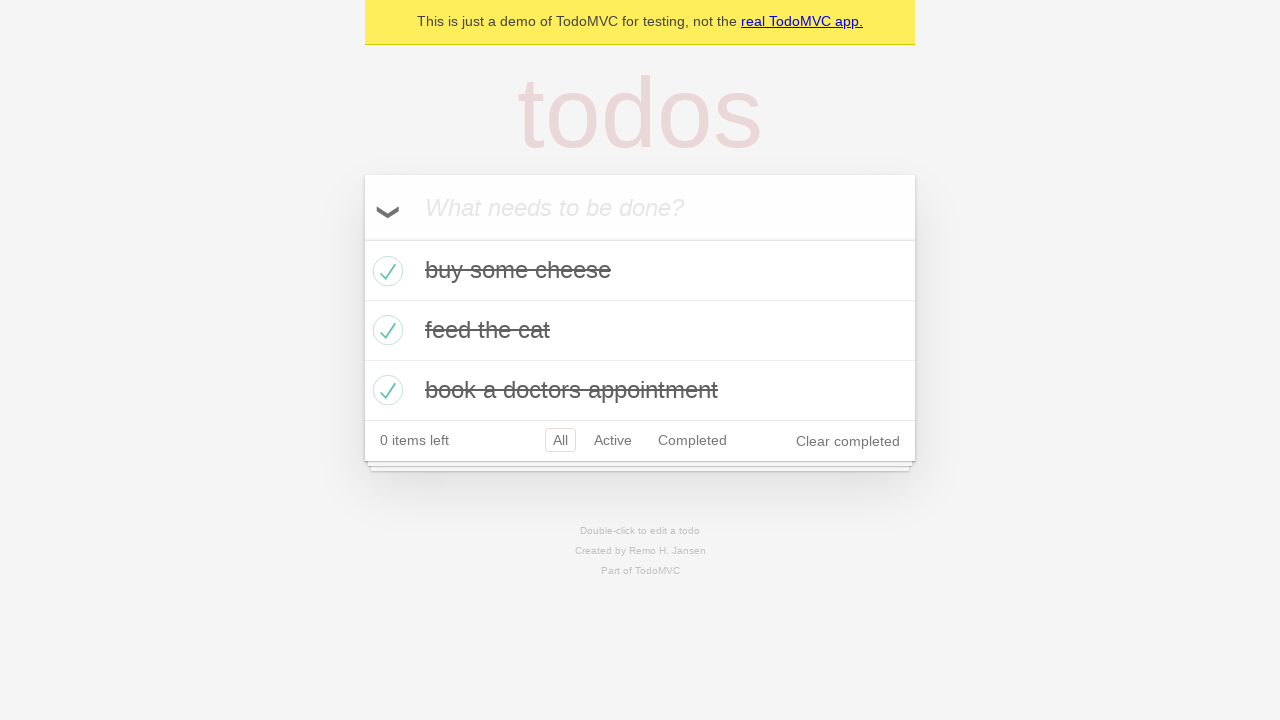

Unchecked the toggle-all checkbox to clear the complete state of all items at (362, 238) on internal:label="Mark all as complete"i
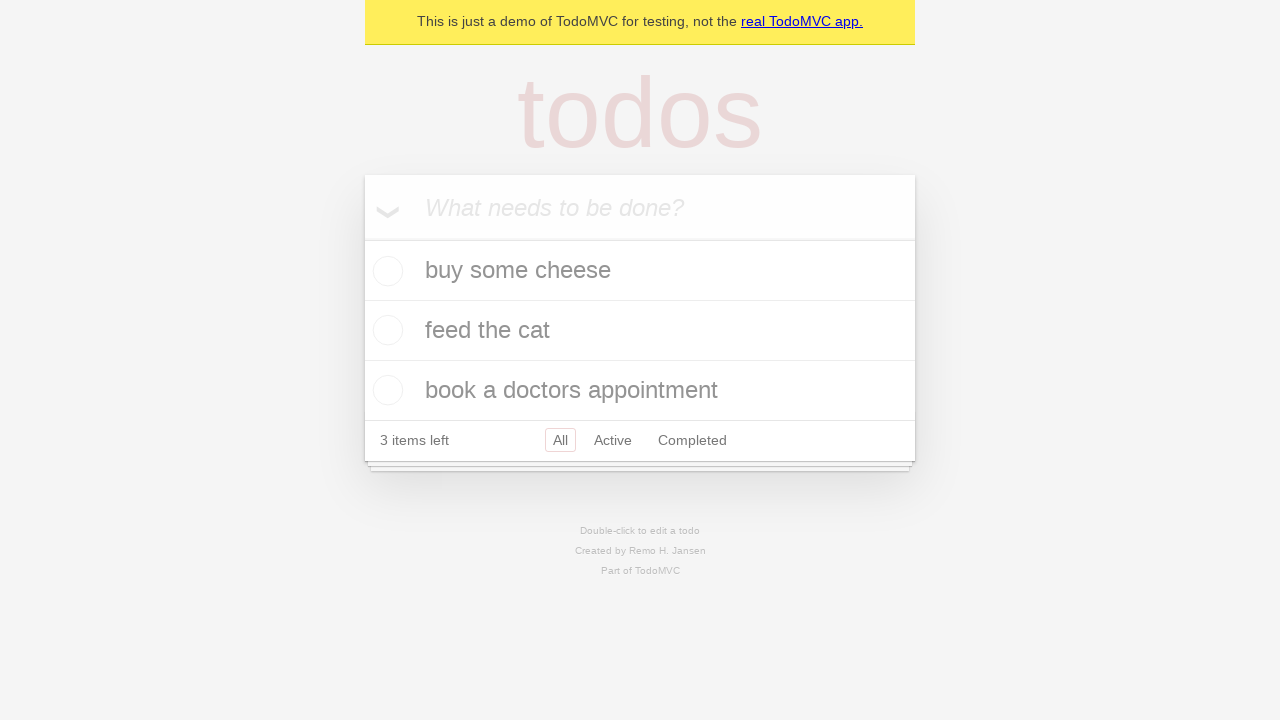

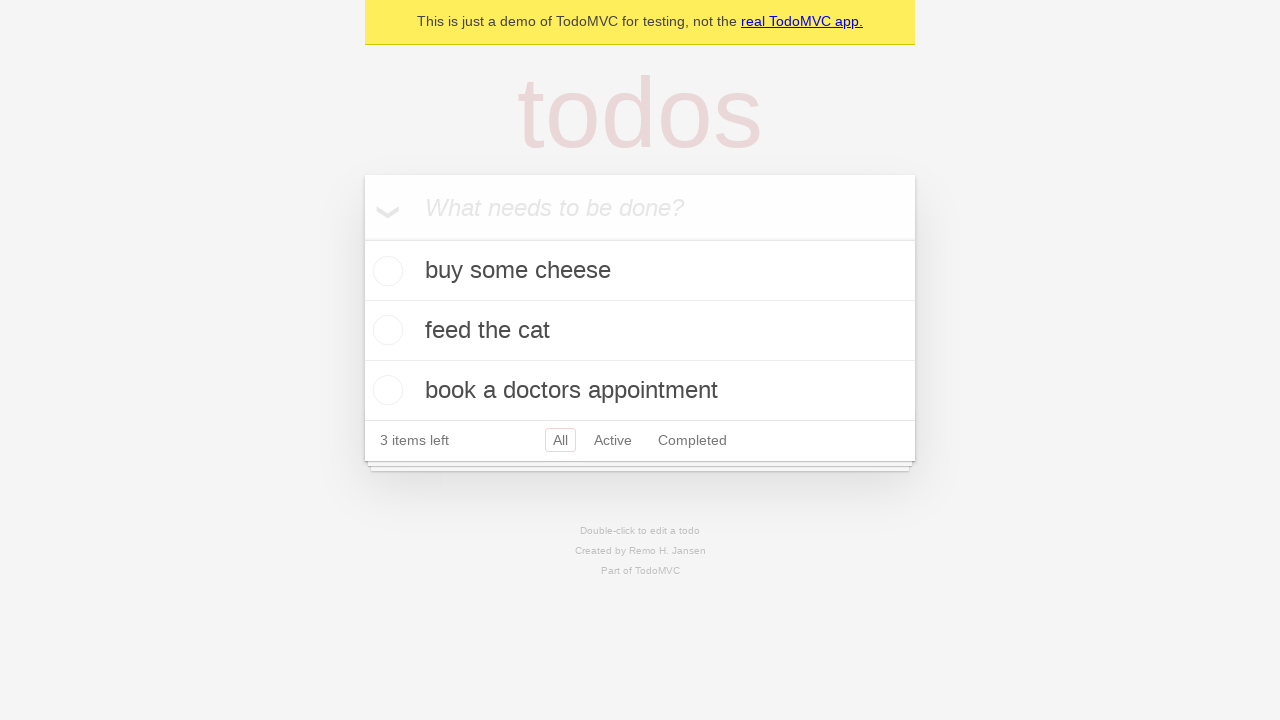